Tests jQuery UI sortable widget by performing drag-and-drop operations to swap list items - moving item 2 to item 1's position, and item 4 to item 3's position.

Starting URL: https://jqueryui.com/sortable/

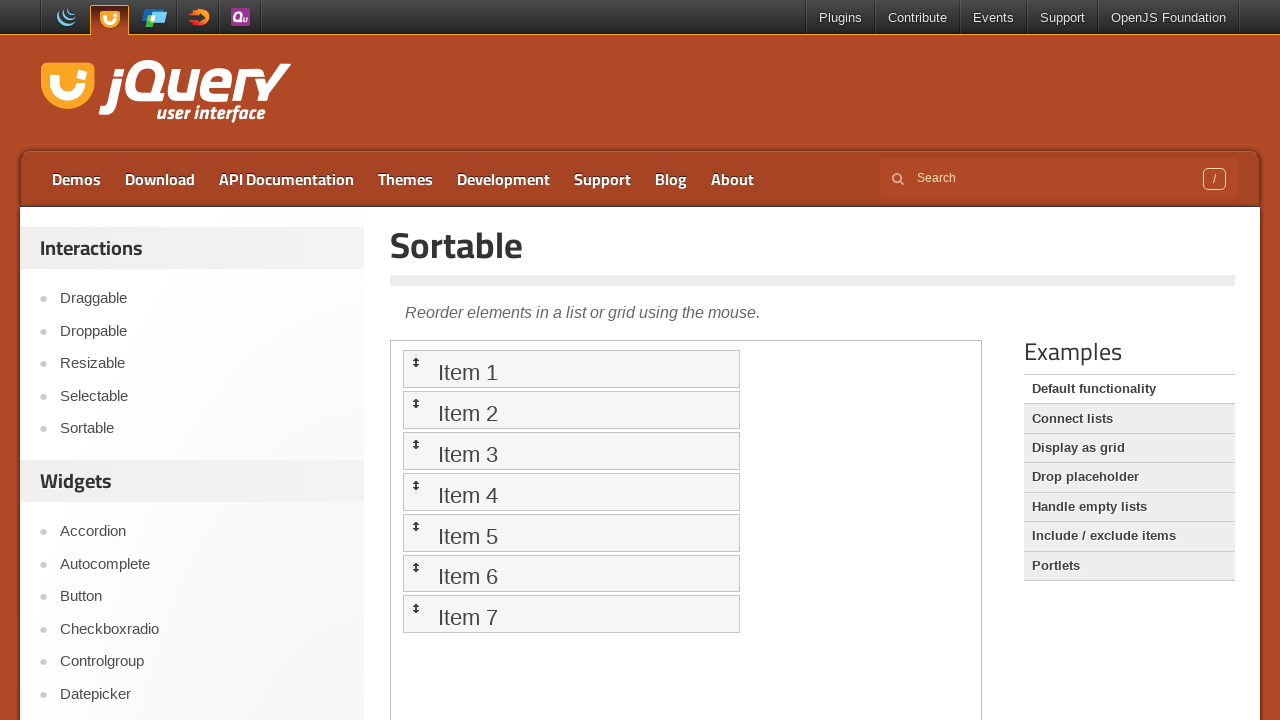

Located the demo iframe containing the sortable widget
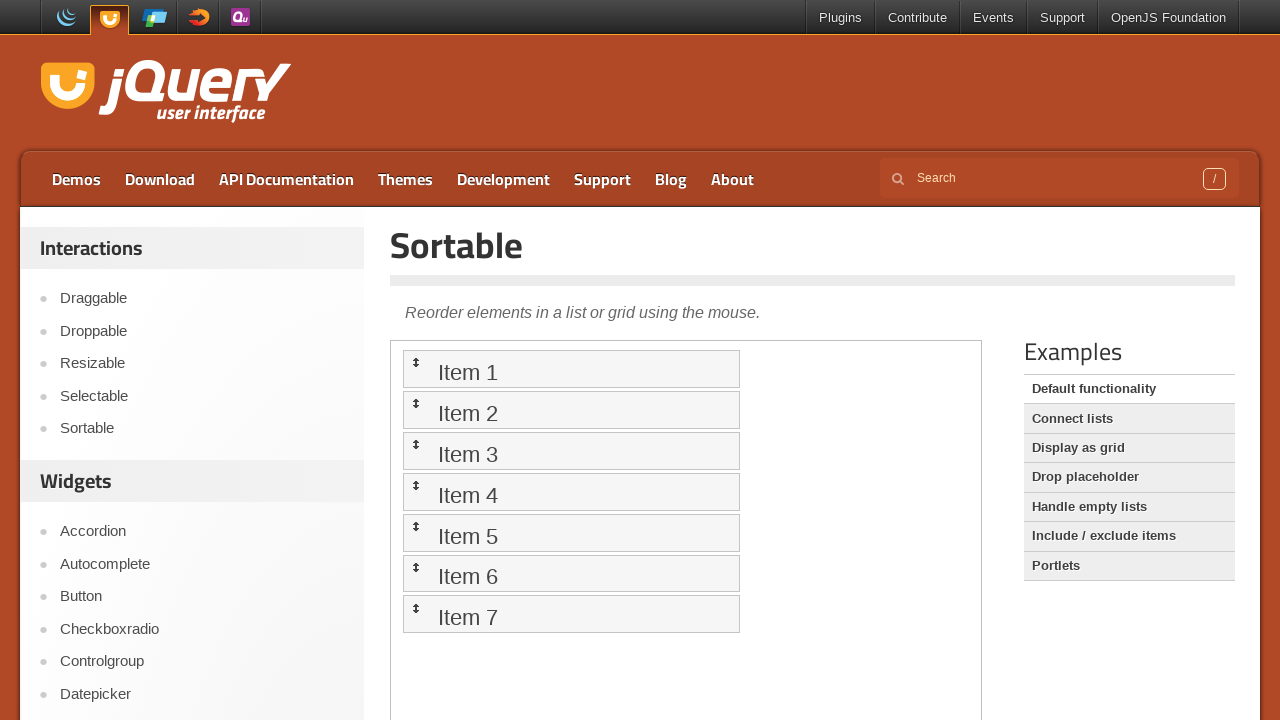

Located sortable list item 1
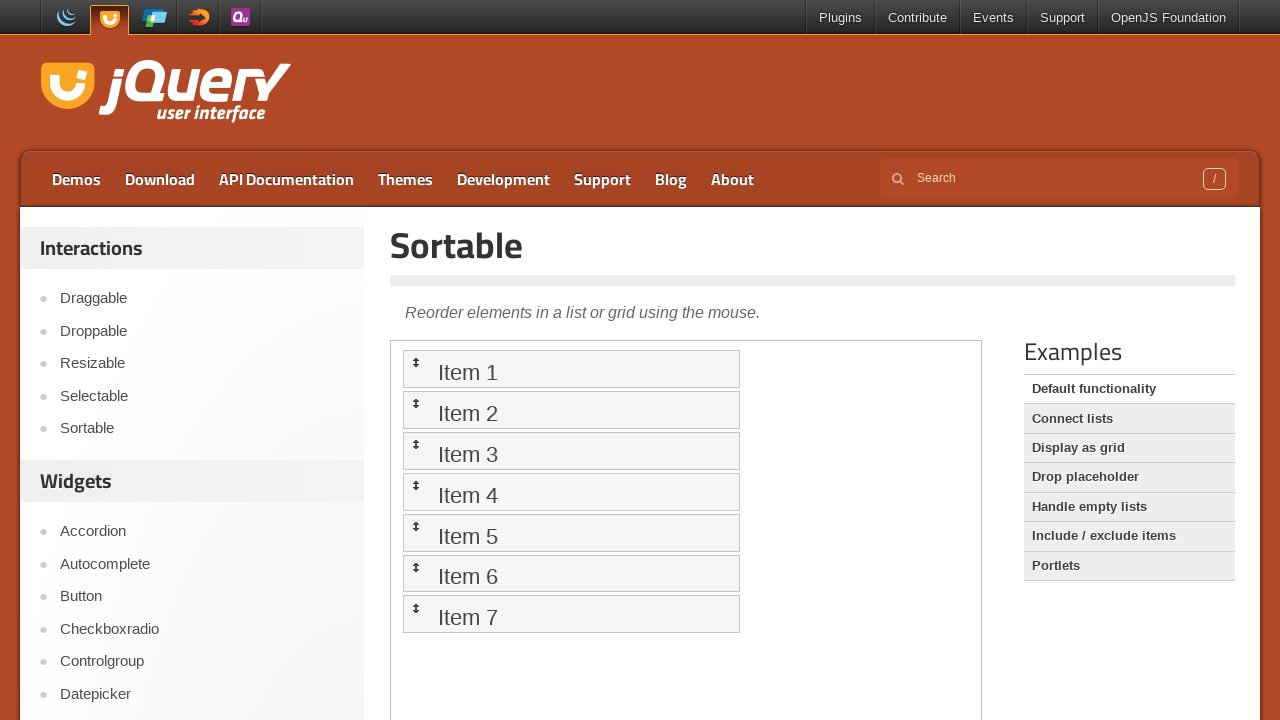

Located sortable list item 2
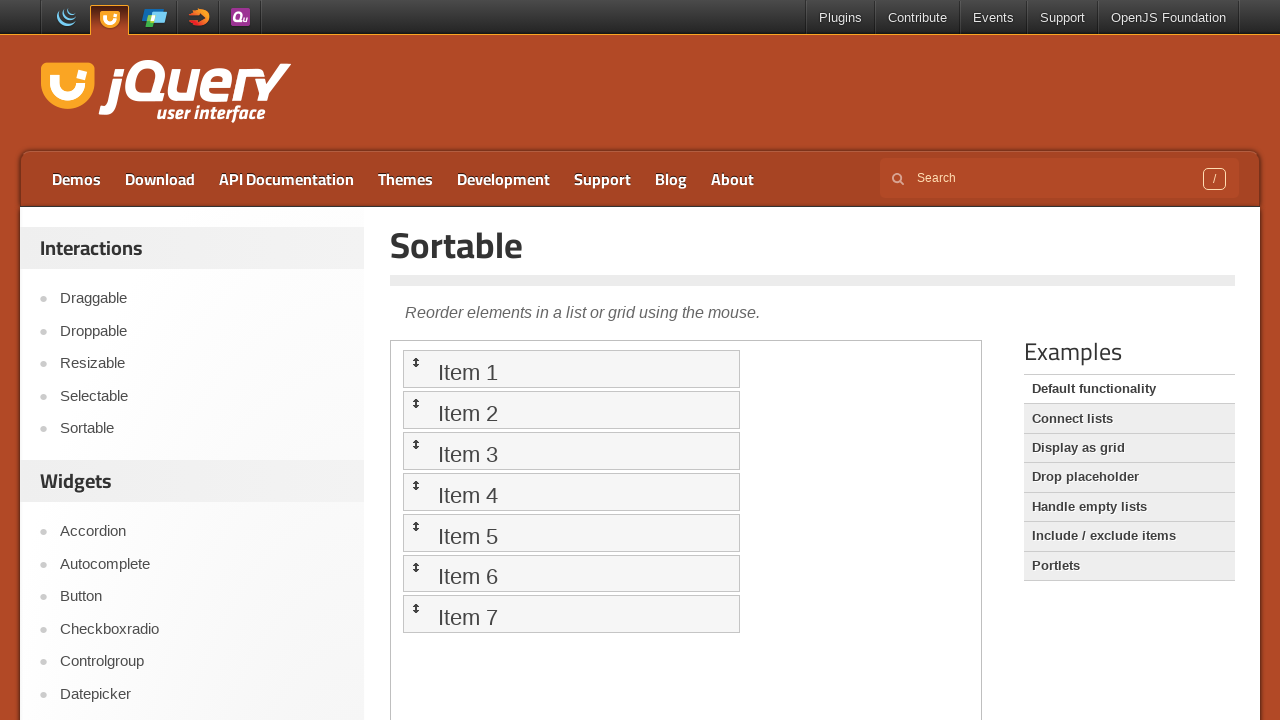

Dragged item 2 to item 1's position at (571, 369)
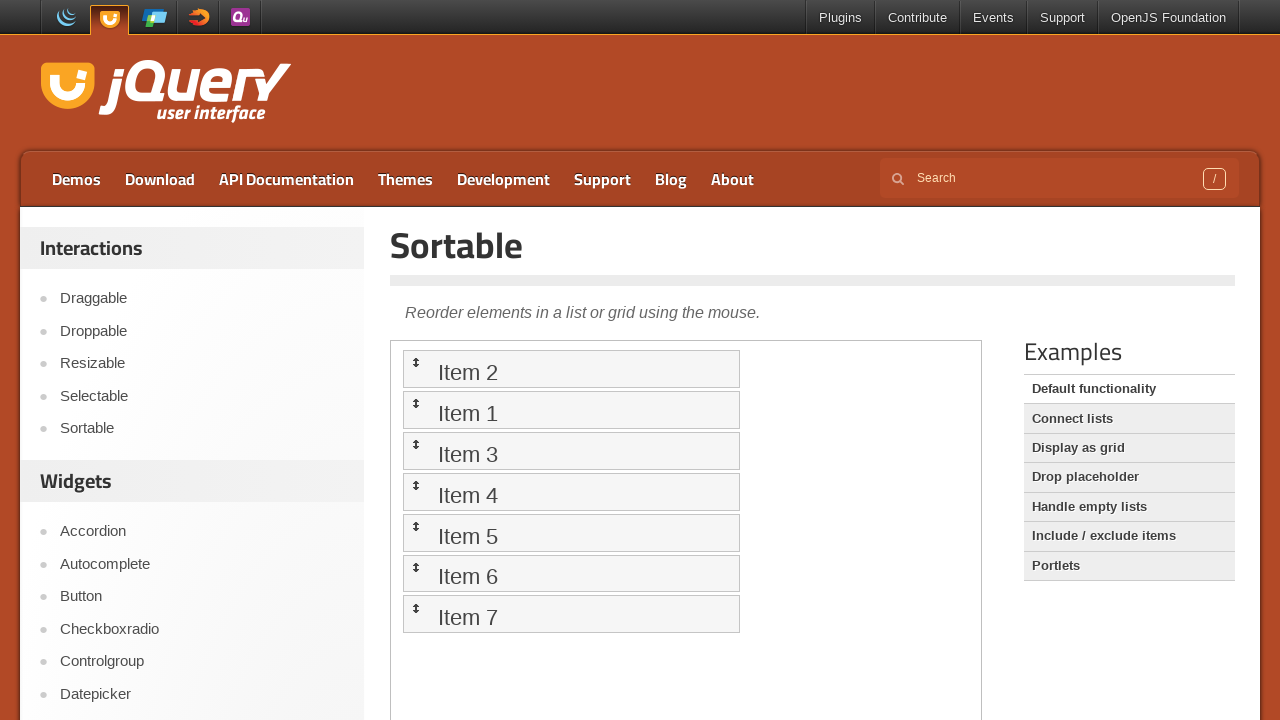

Located sortable list item 3
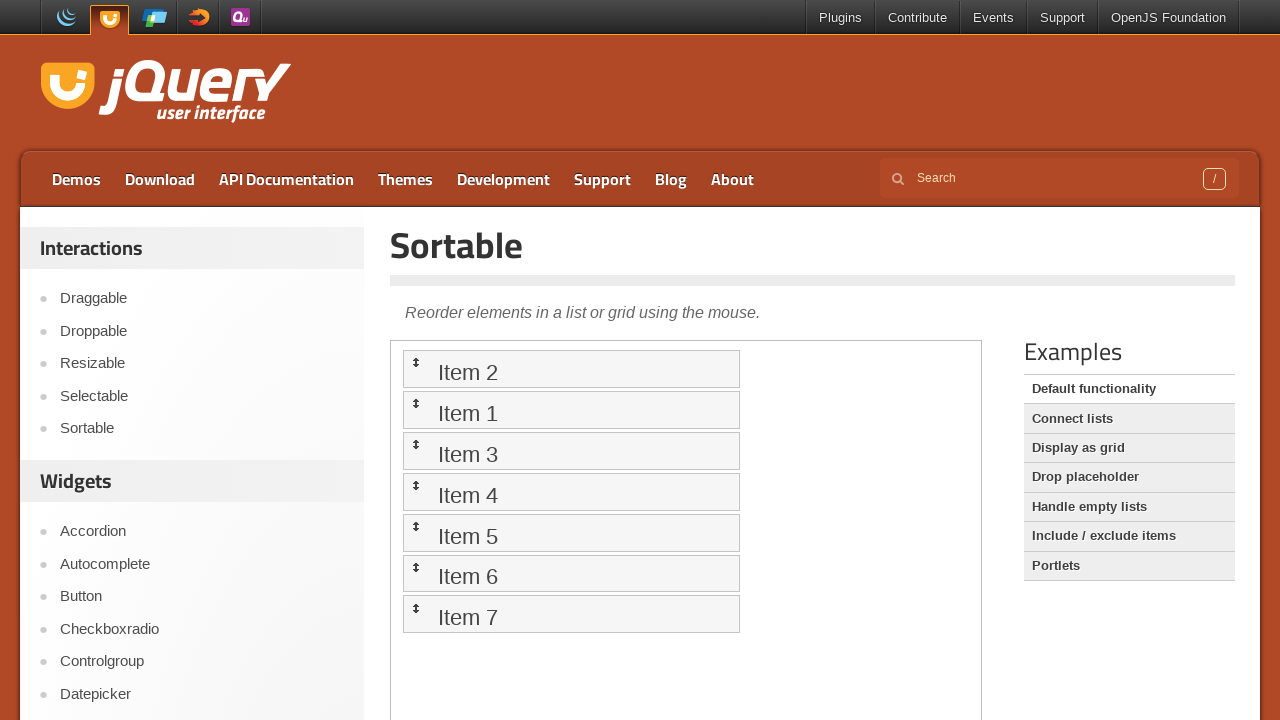

Located sortable list item 4
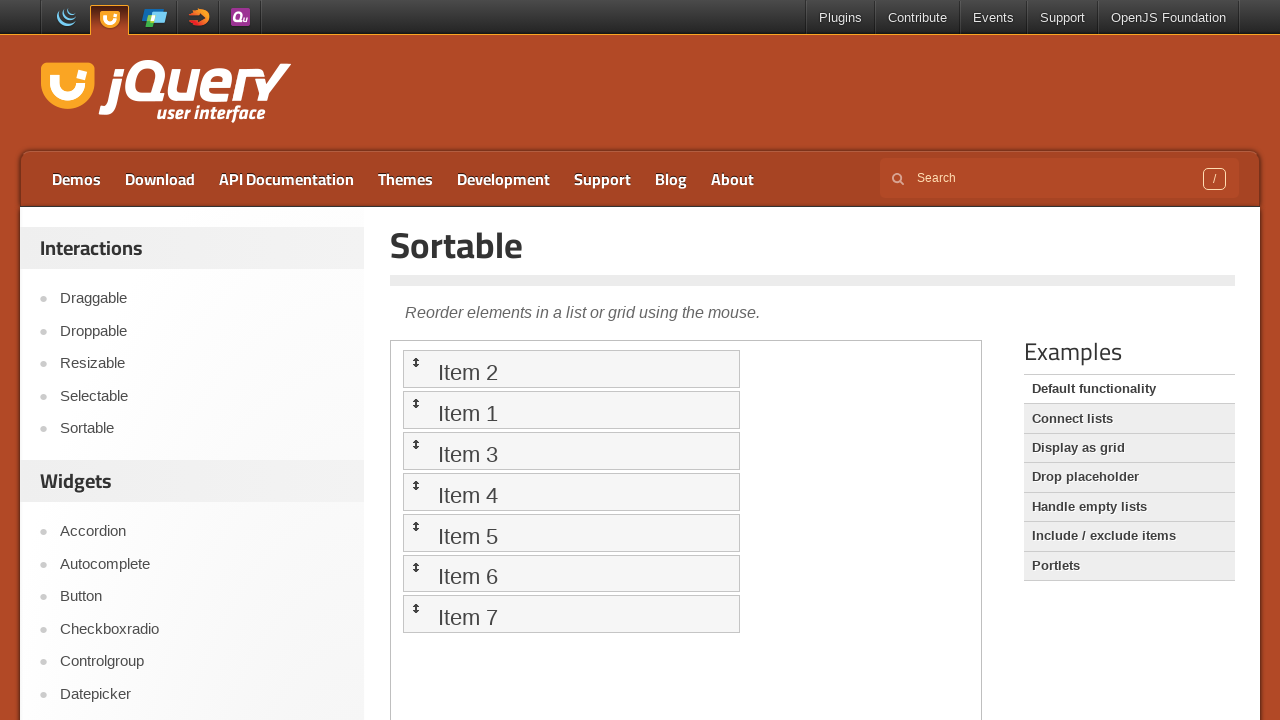

Dragged item 4 to item 3's position at (571, 451)
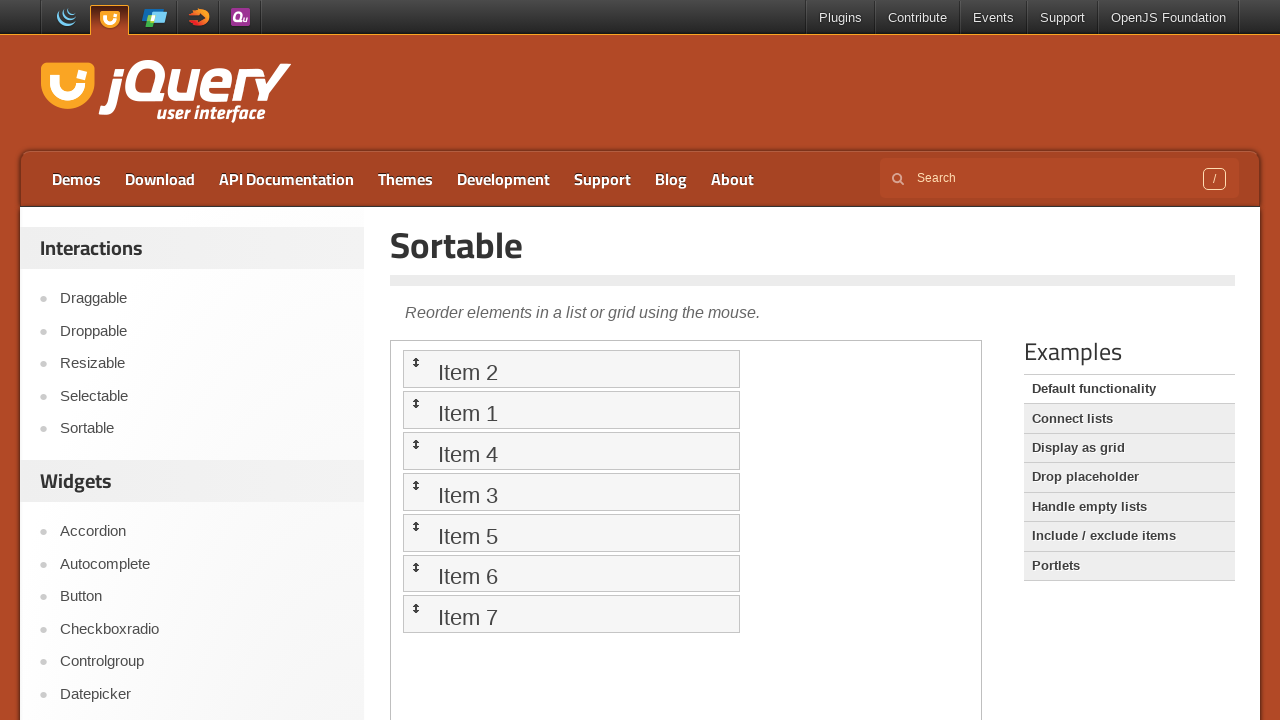

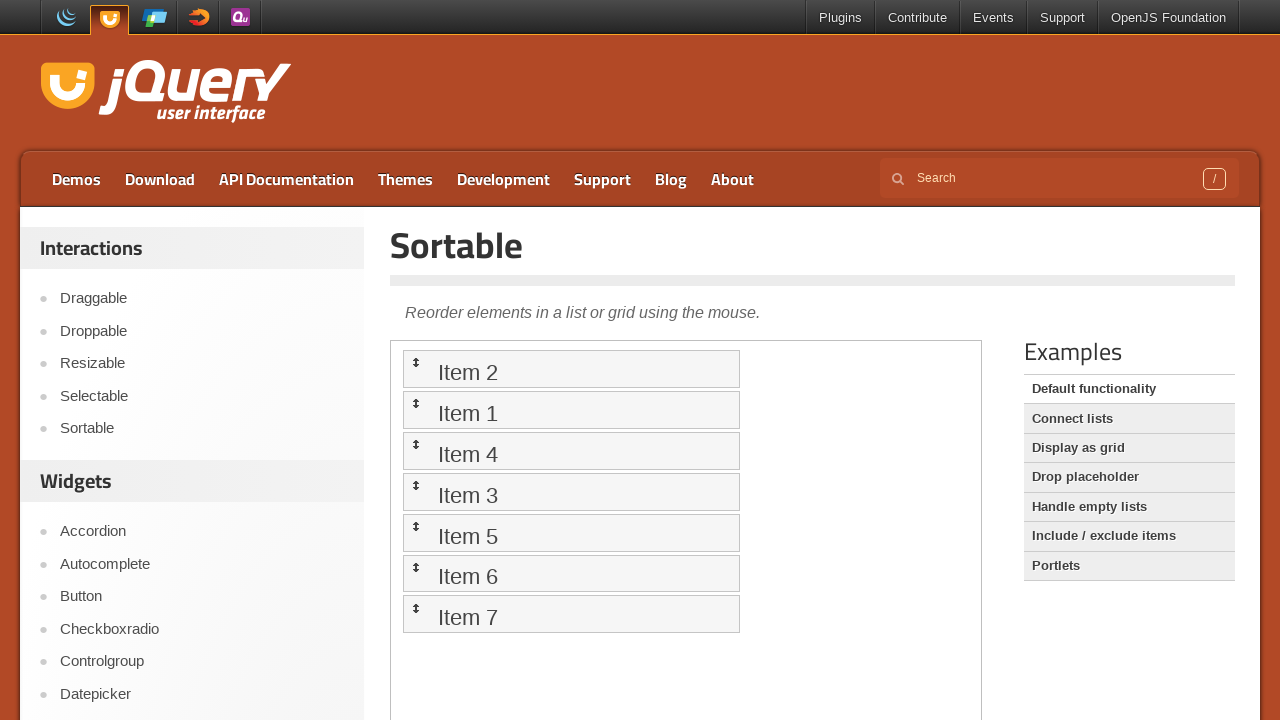